Tests adding three todo items and verifying they appear in the list with correct count

Starting URL: https://demo.playwright.dev/todomvc

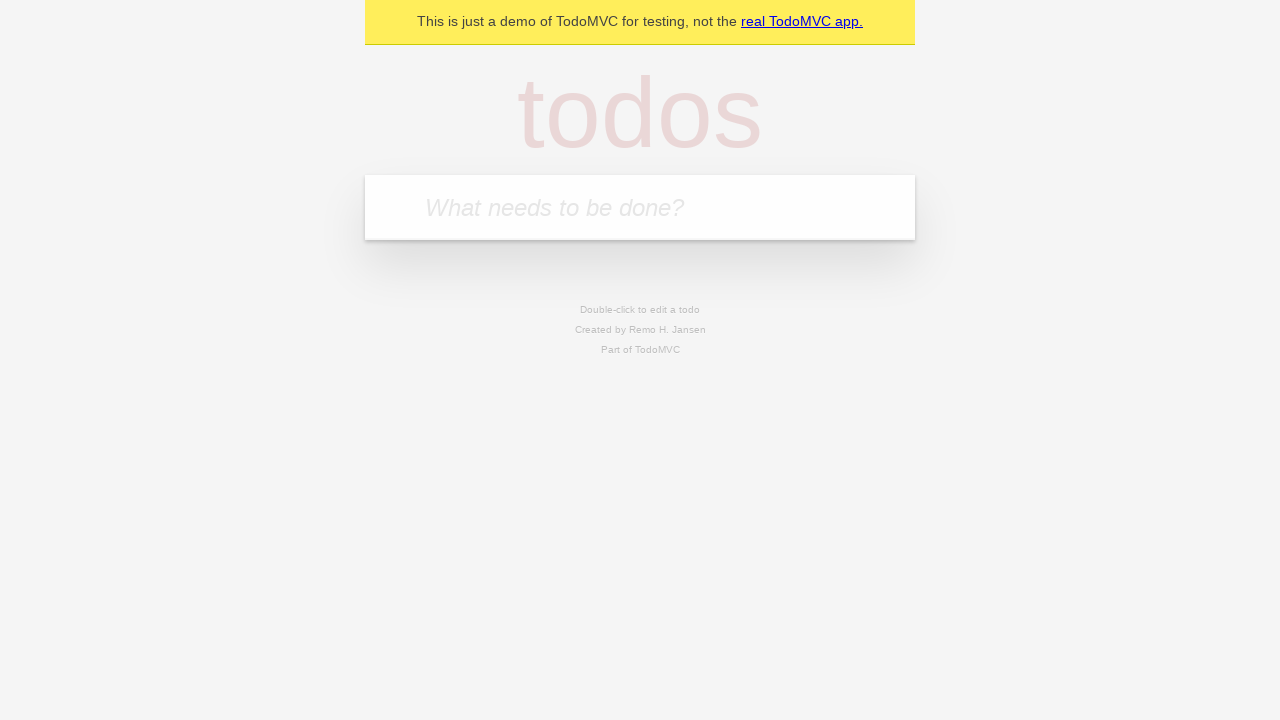

Located the todo input field with placeholder 'What needs to be done?'
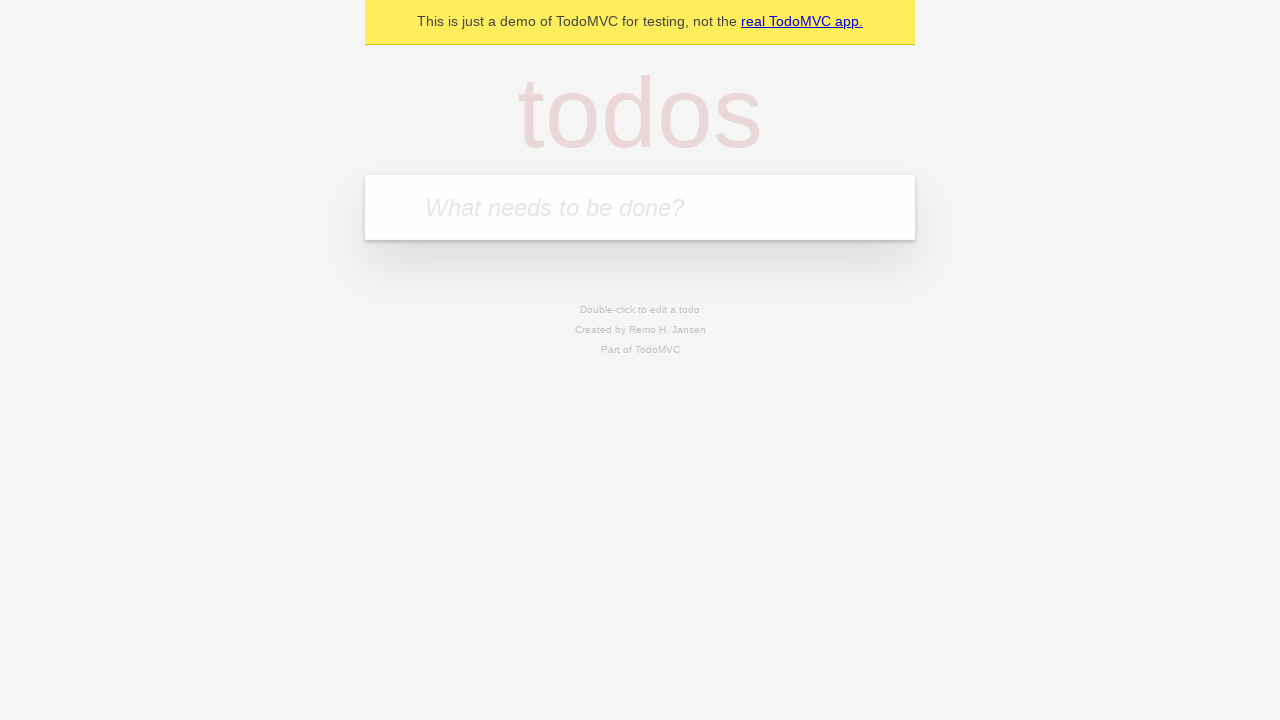

Filled first todo item: 'buy some cheese' on internal:attr=[placeholder="What needs to be done?"i]
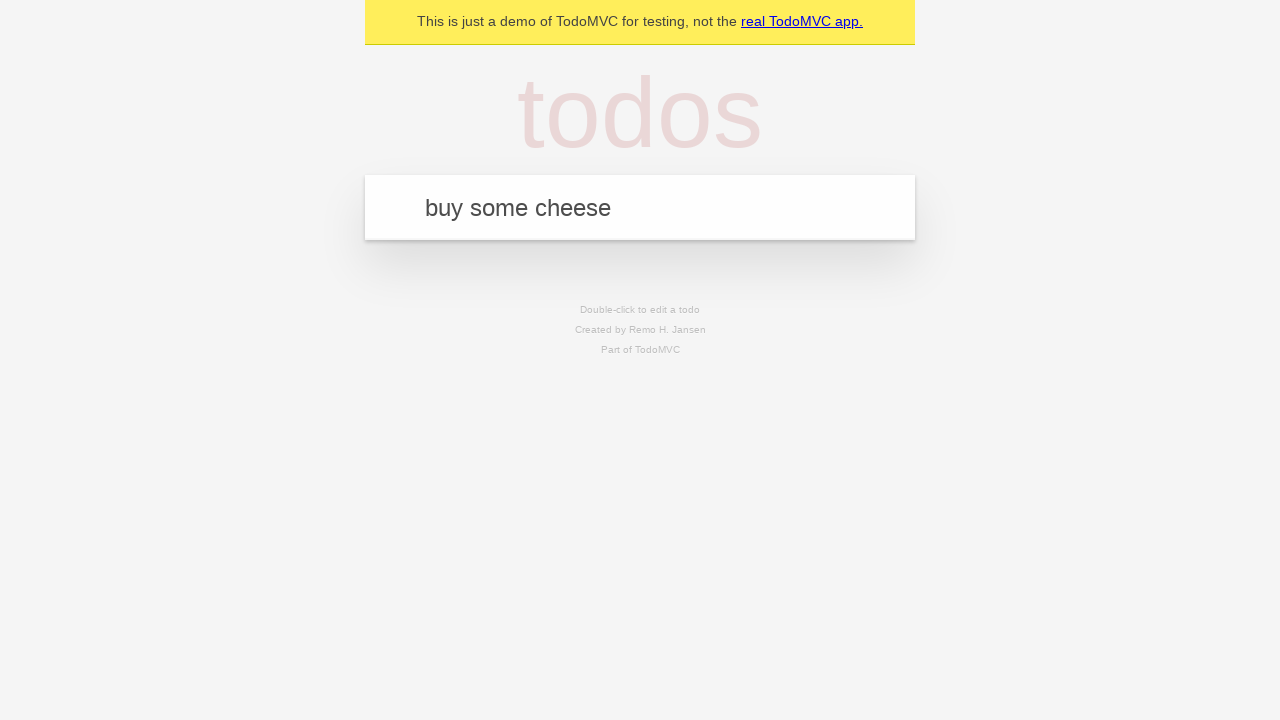

Pressed Enter to add first todo item on internal:attr=[placeholder="What needs to be done?"i]
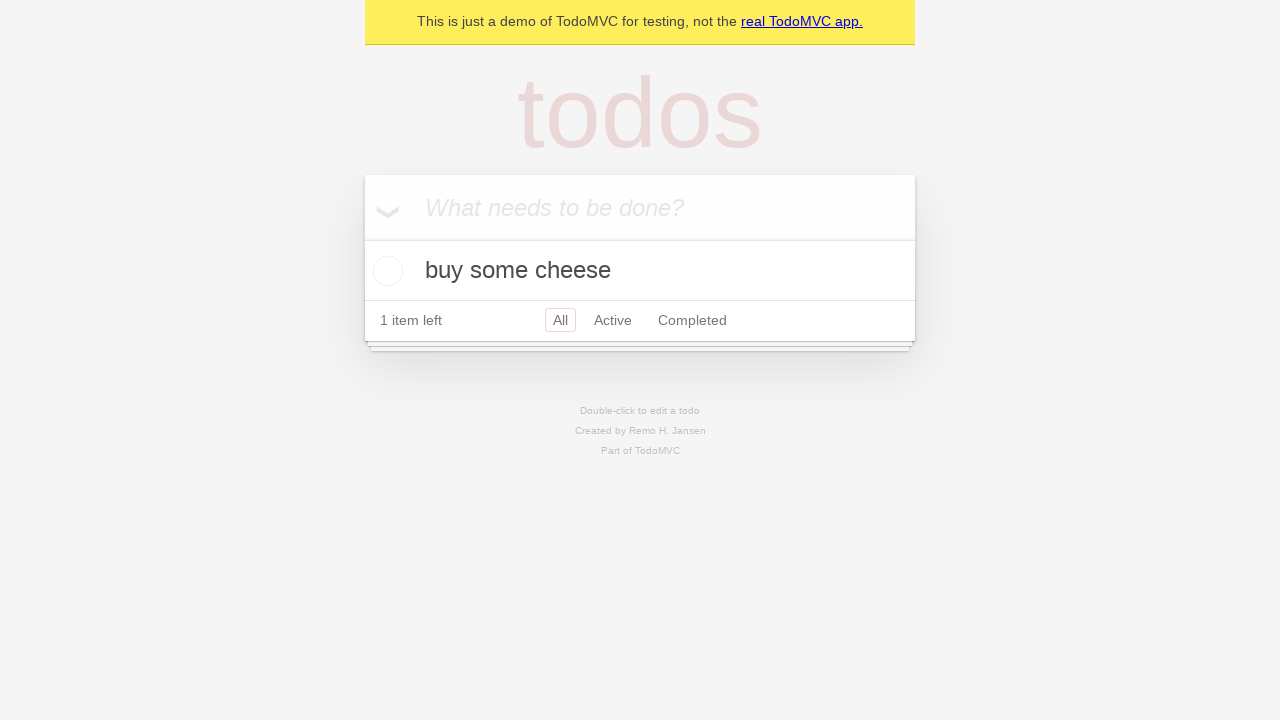

Filled second todo item: 'feed the cat' on internal:attr=[placeholder="What needs to be done?"i]
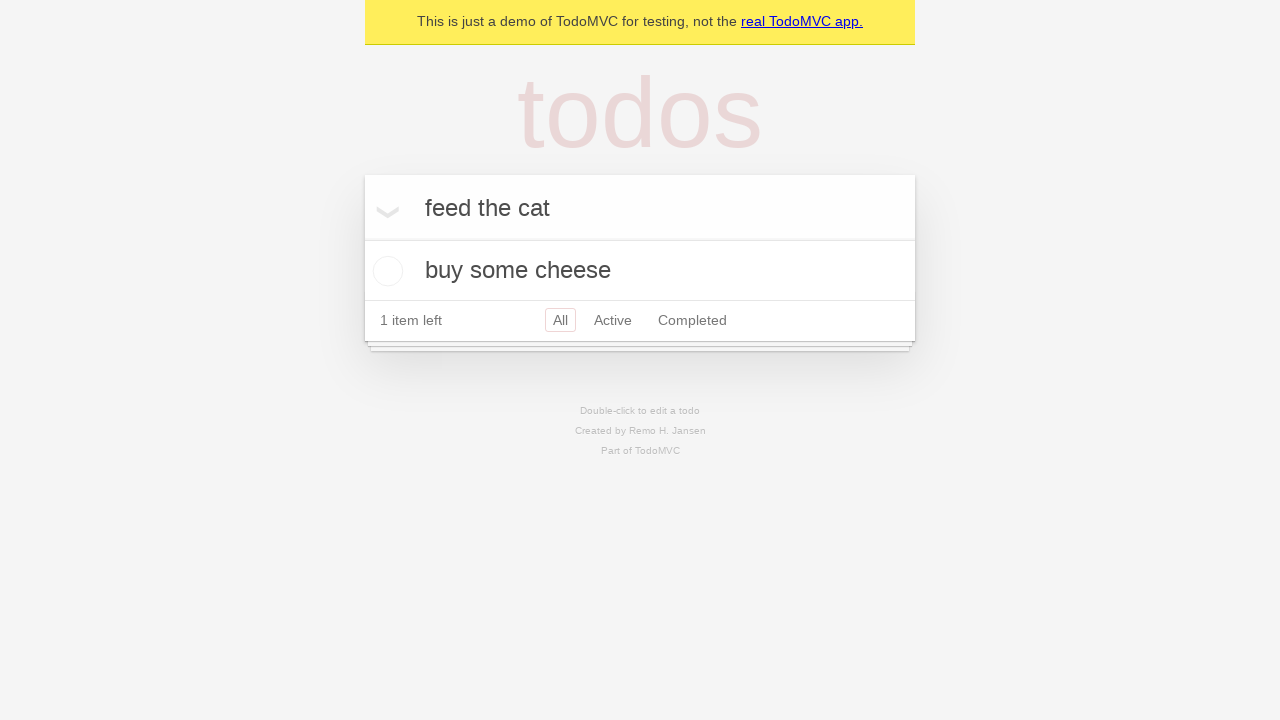

Pressed Enter to add second todo item on internal:attr=[placeholder="What needs to be done?"i]
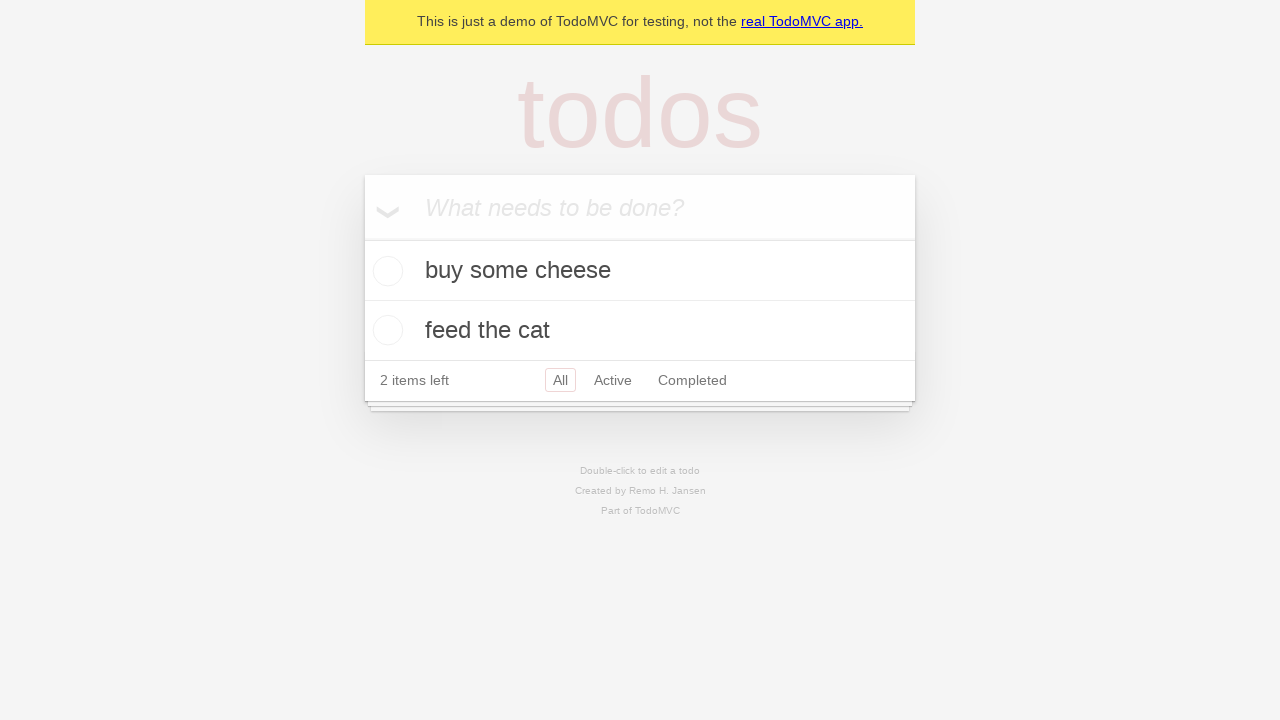

Filled third todo item: 'book a doctors appointment' on internal:attr=[placeholder="What needs to be done?"i]
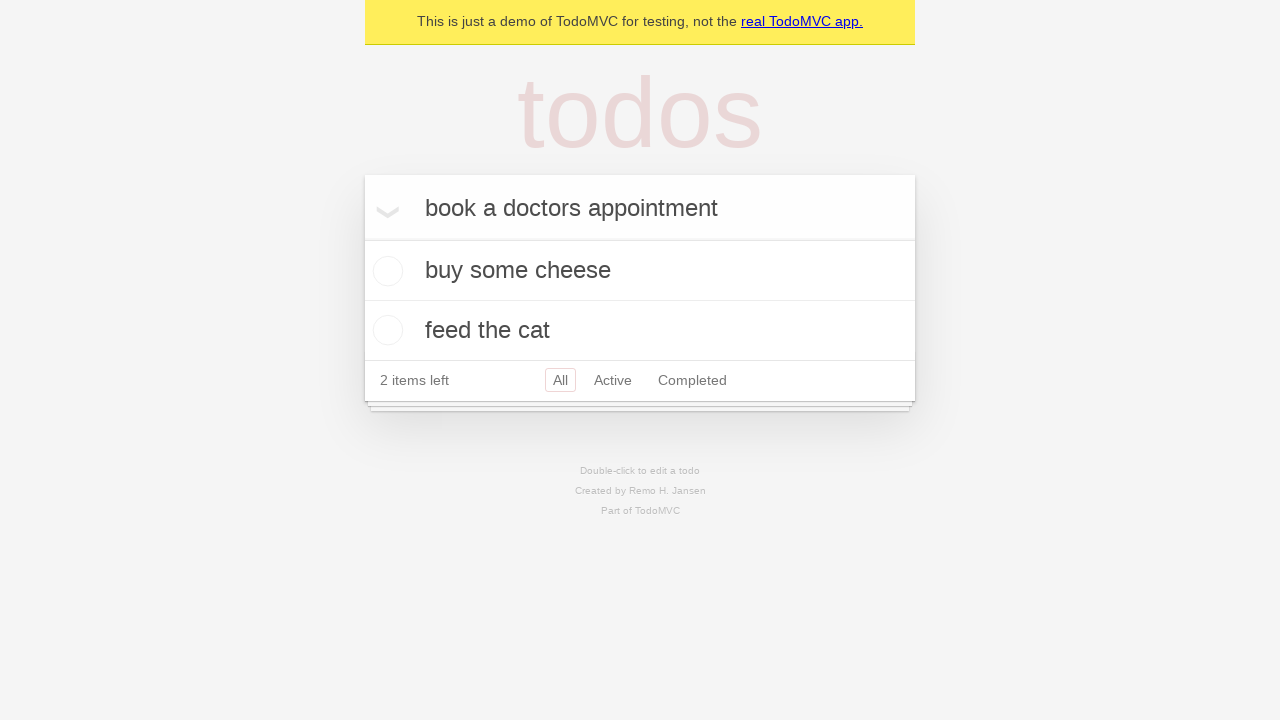

Pressed Enter to add third todo item on internal:attr=[placeholder="What needs to be done?"i]
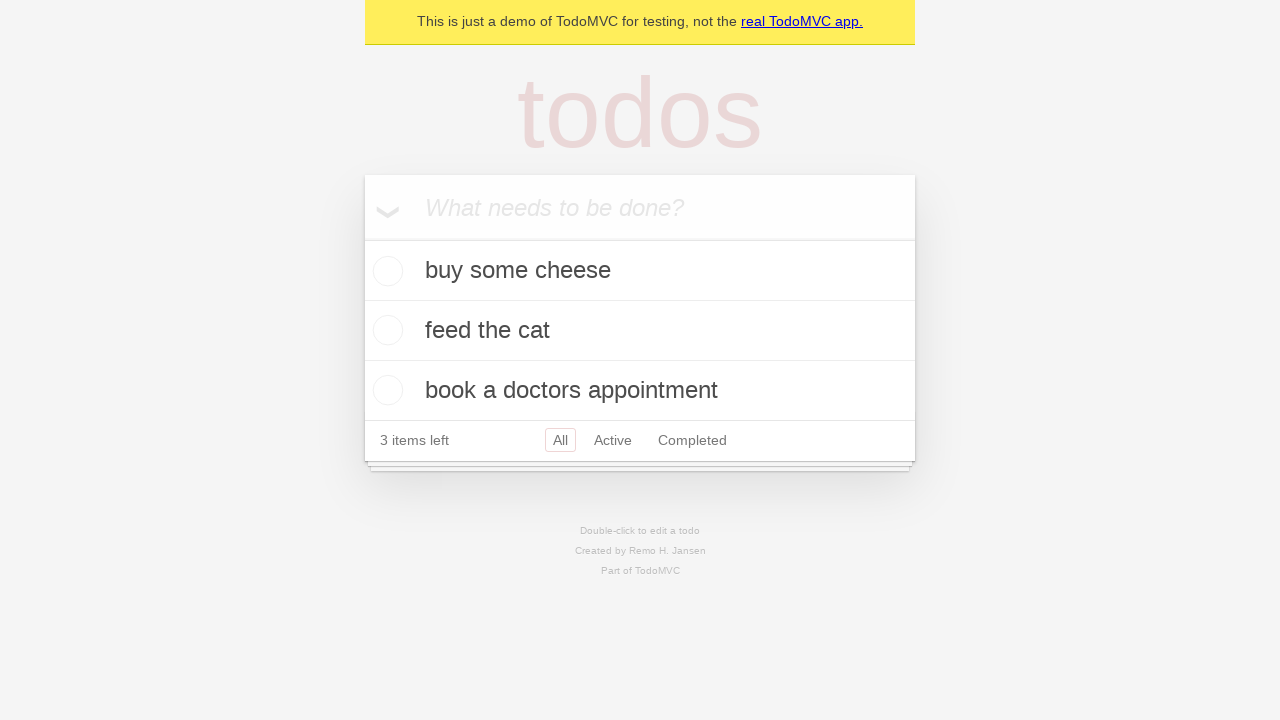

Verified that '3 items left' text is visible in the todo list
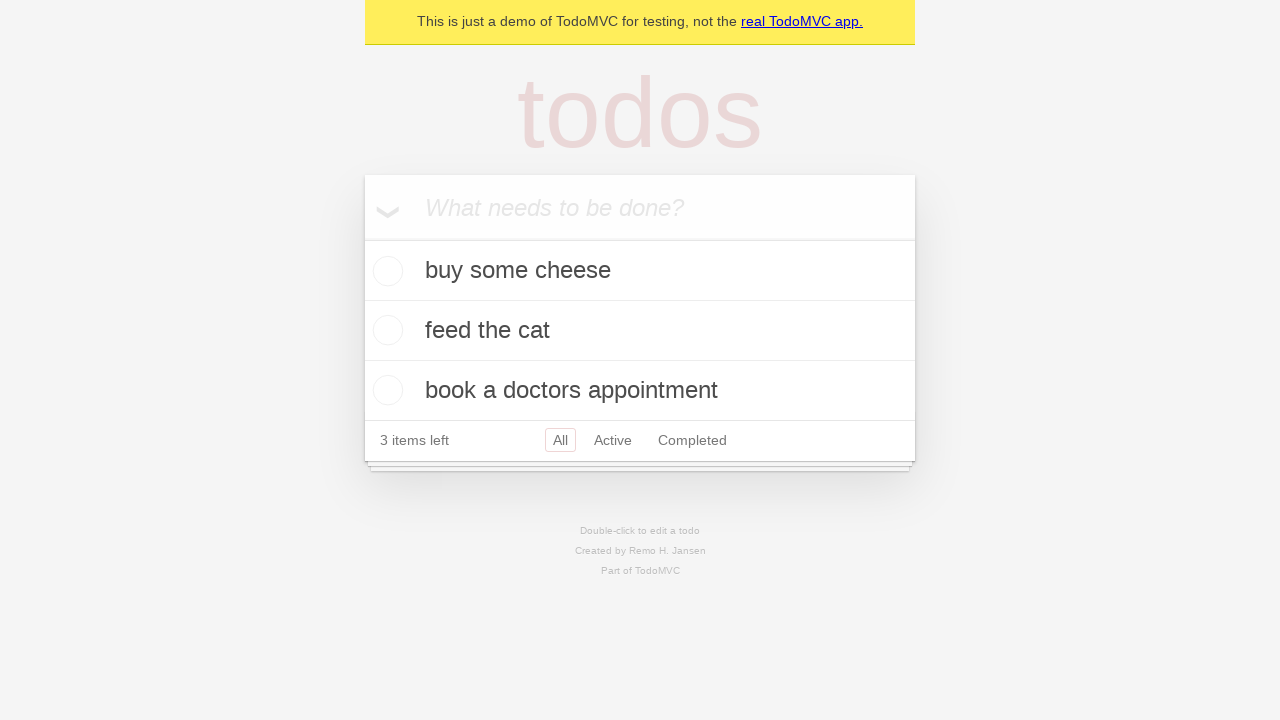

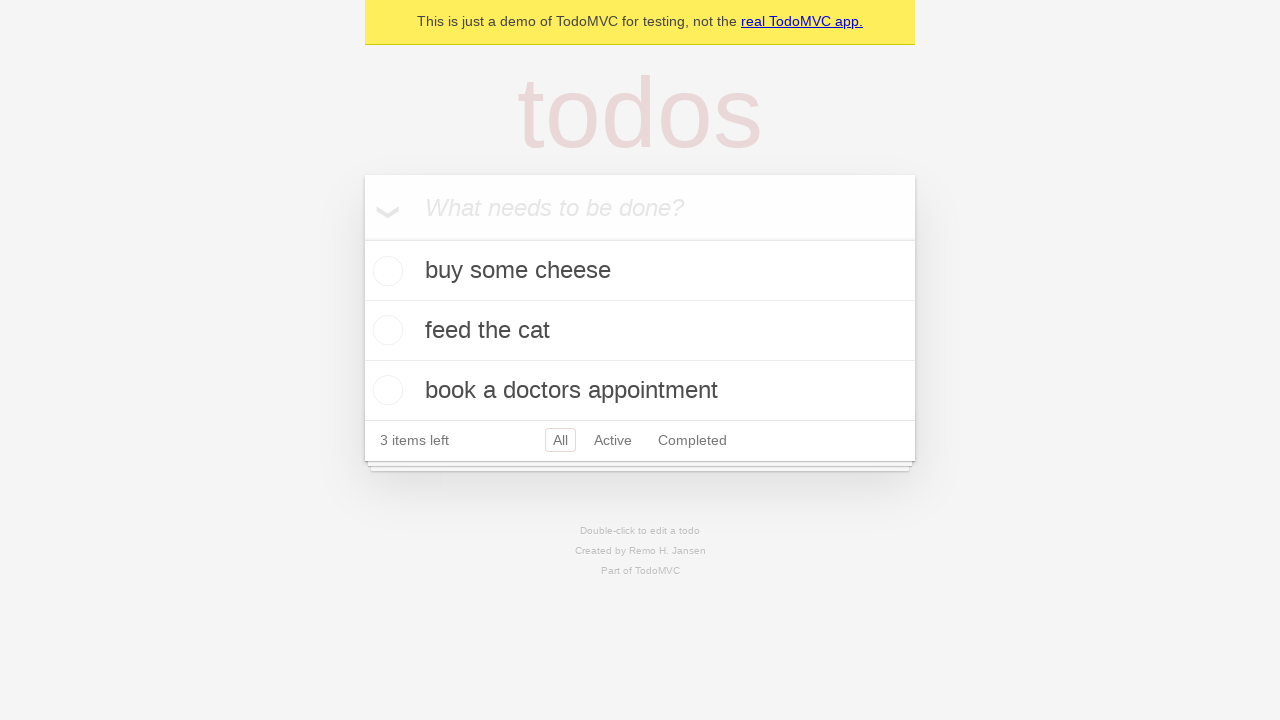